Tests adding todo items to the list by filling the input and pressing Enter for two items, then verifying they appear in the list.

Starting URL: https://demo.playwright.dev/todomvc

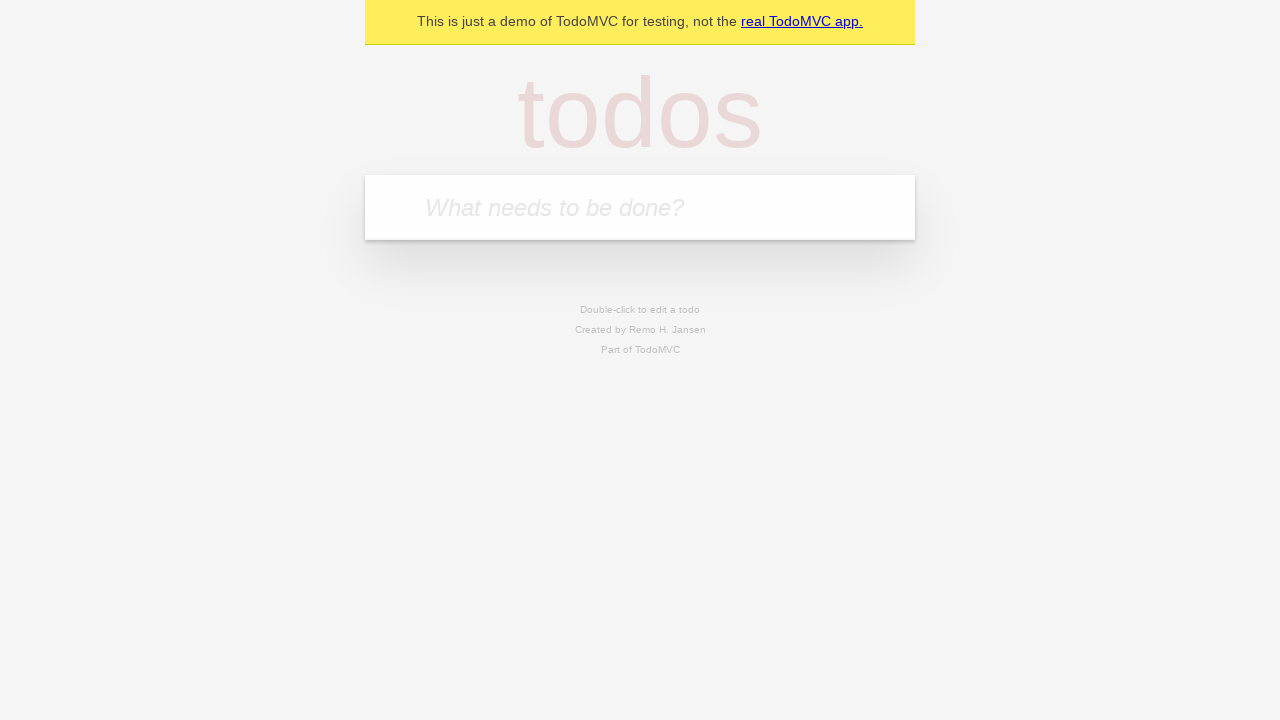

Filled todo input field with 'buy some cheese' on internal:attr=[placeholder="What needs to be done?"i]
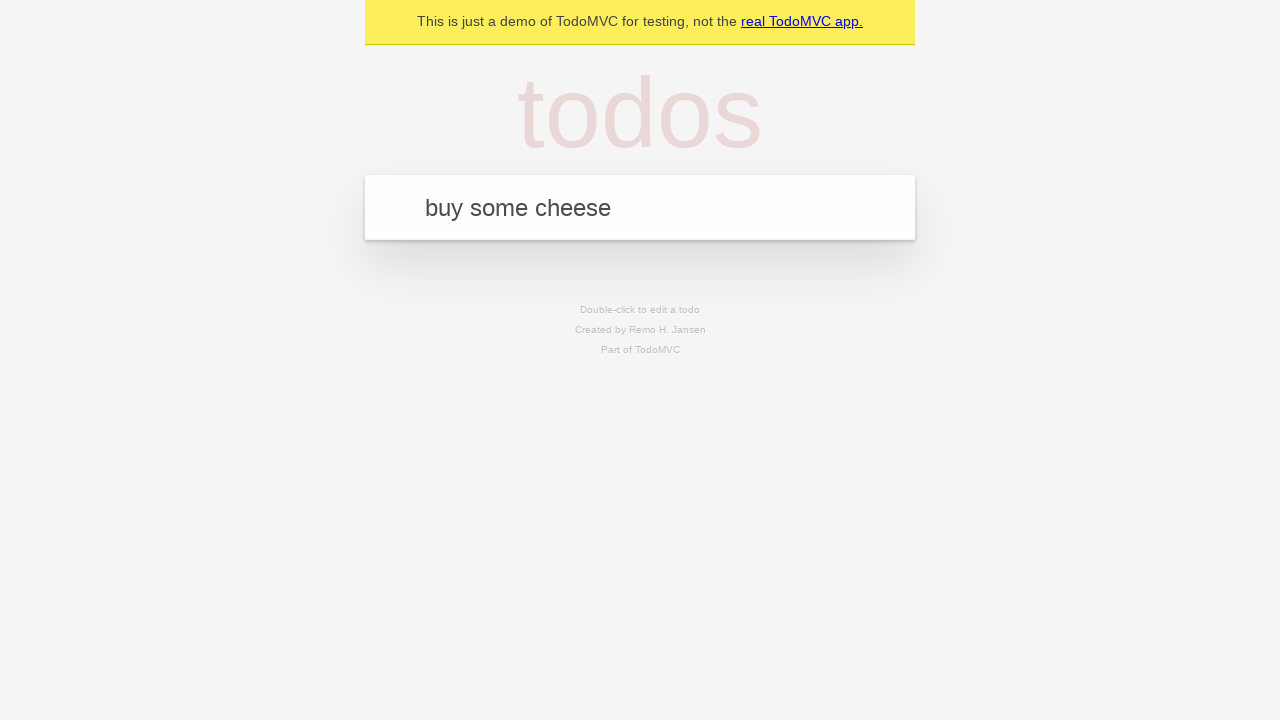

Pressed Enter to add first todo item on internal:attr=[placeholder="What needs to be done?"i]
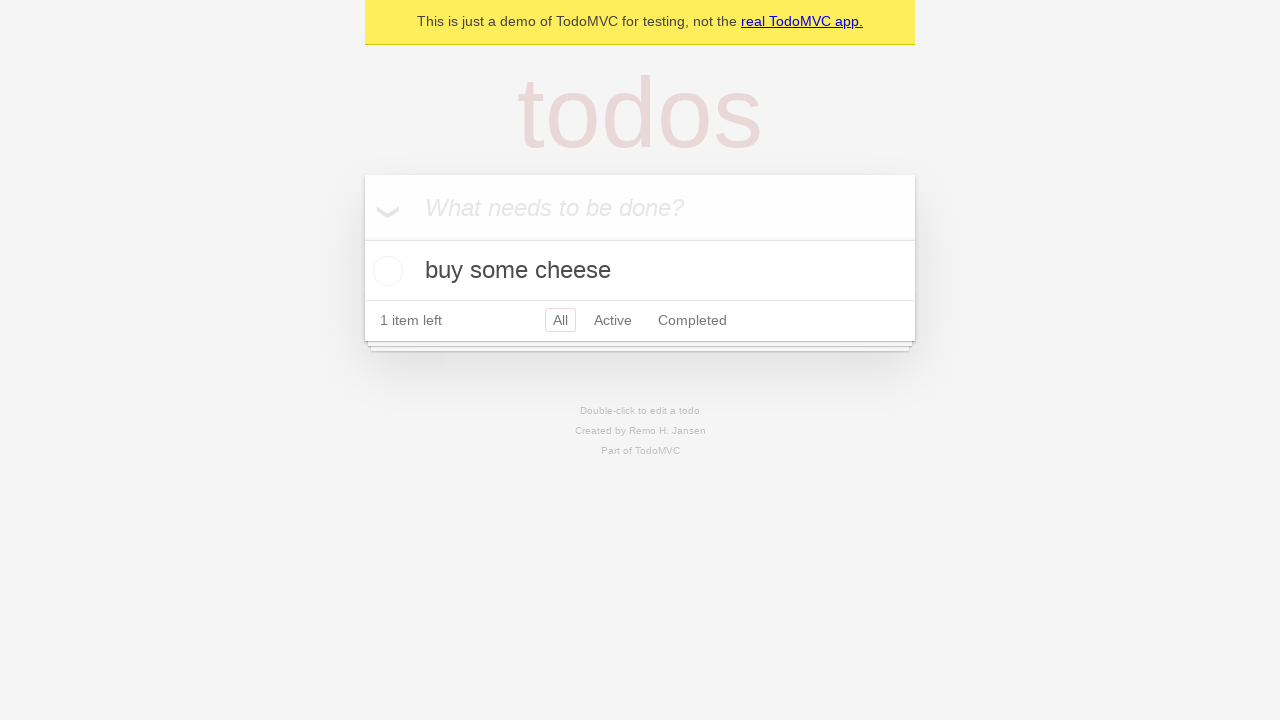

Filled todo input field with 'feed the cat' on internal:attr=[placeholder="What needs to be done?"i]
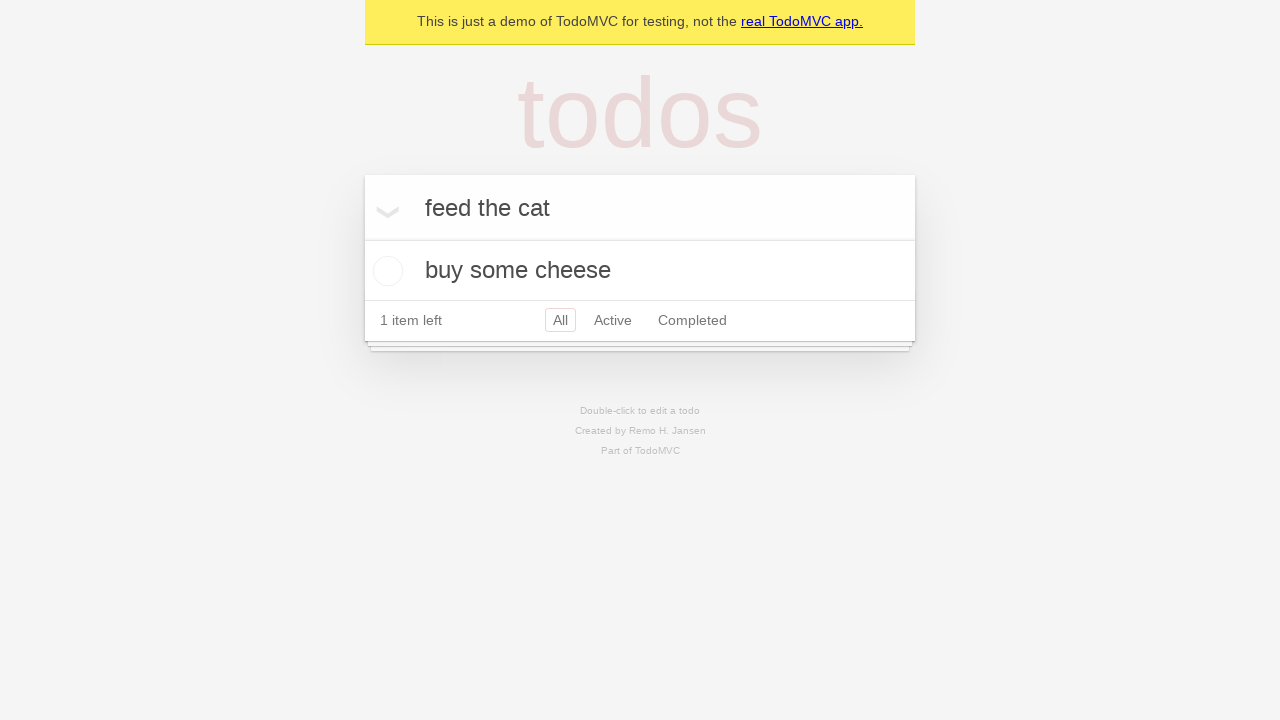

Pressed Enter to add second todo item on internal:attr=[placeholder="What needs to be done?"i]
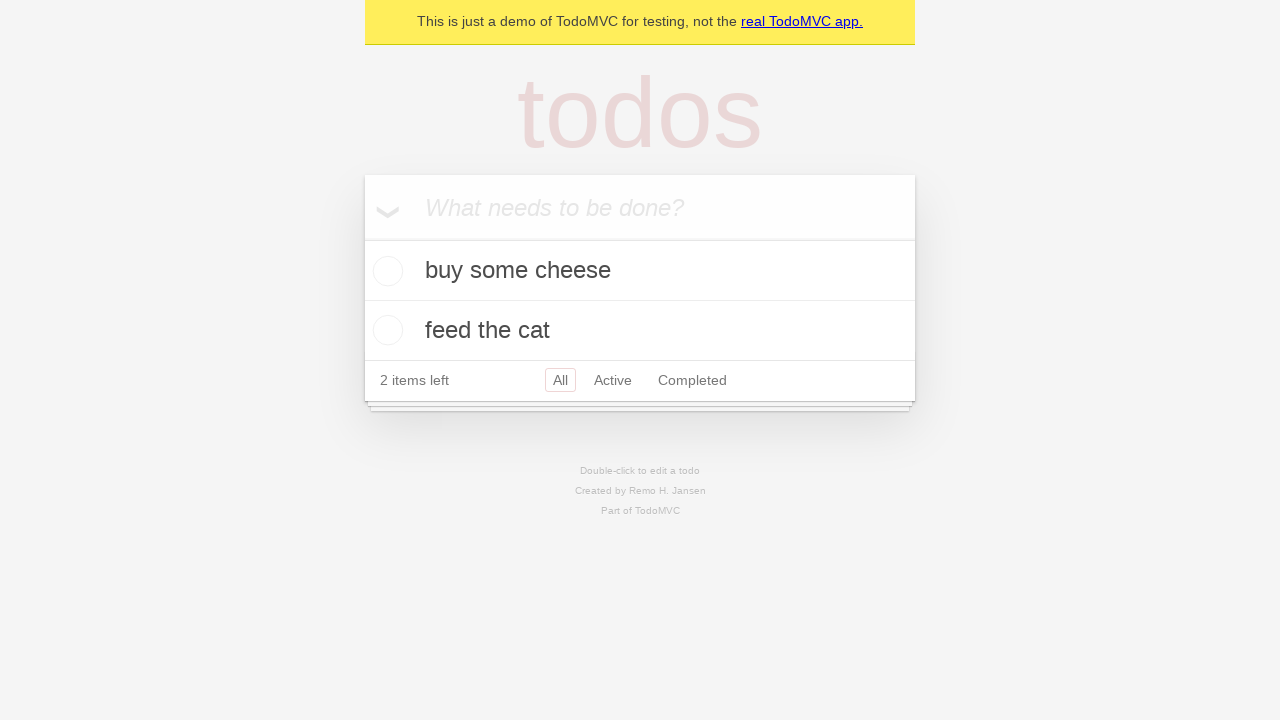

Todo items appeared in the list
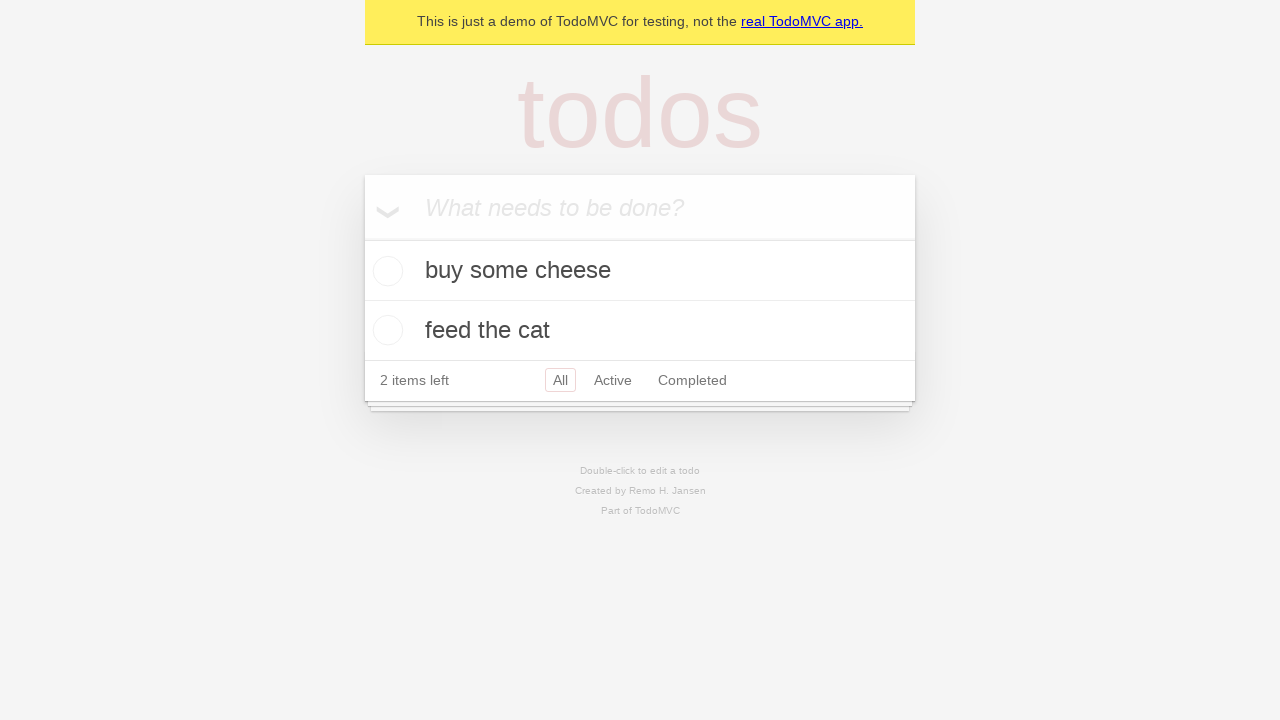

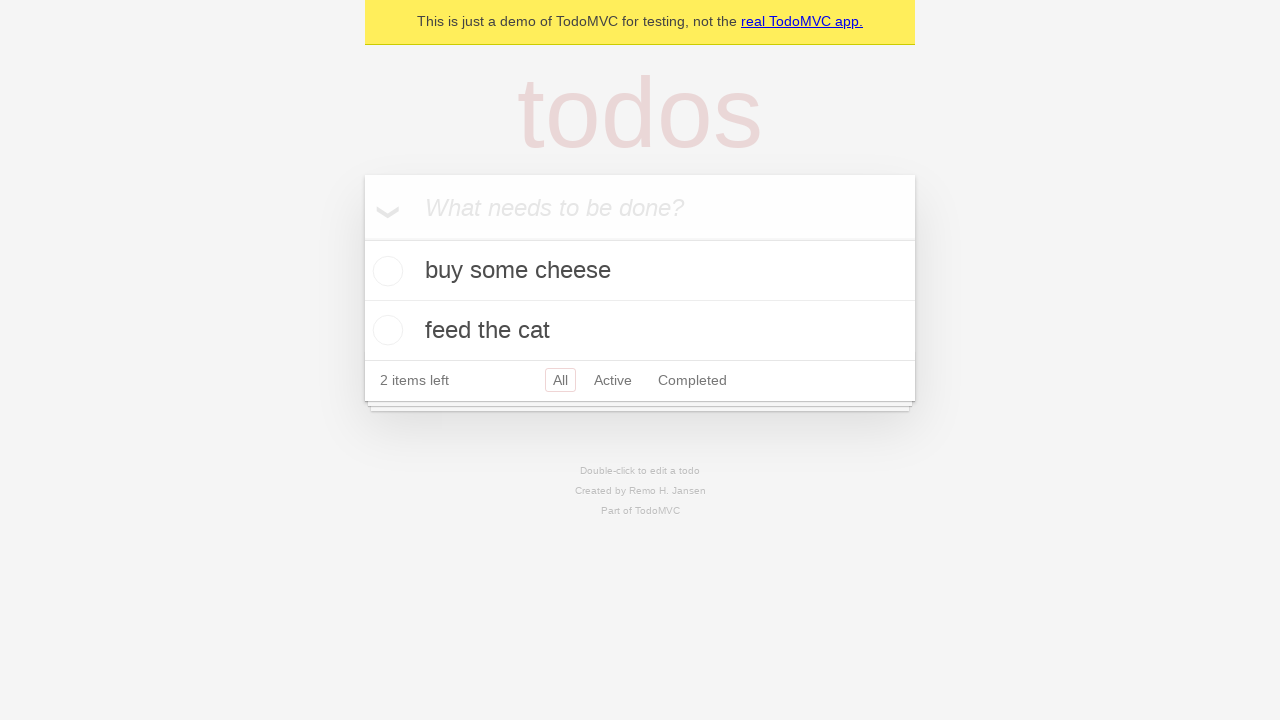